Navigates to a quotes website and clicks through multiple pages using the "Next" pagination link, verifying that quotes are displayed on each page.

Starting URL: http://quotes.toscrape.com/

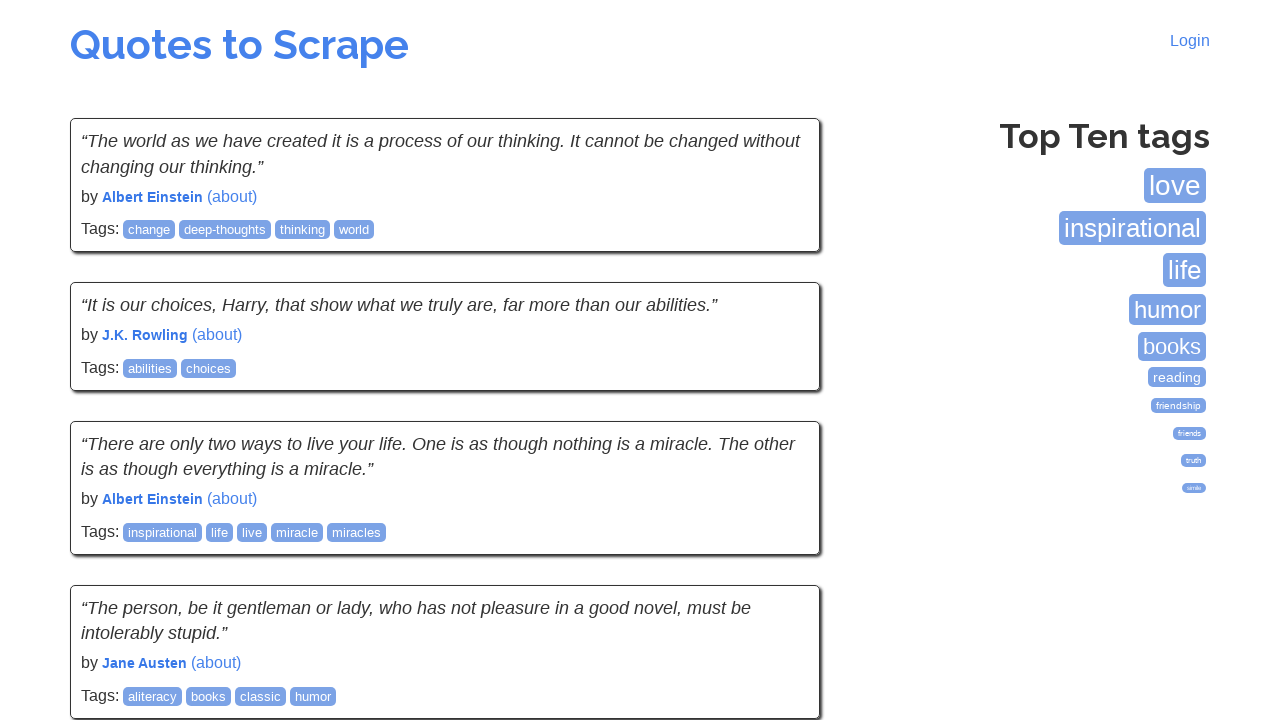

Waited for quotes to load on first page
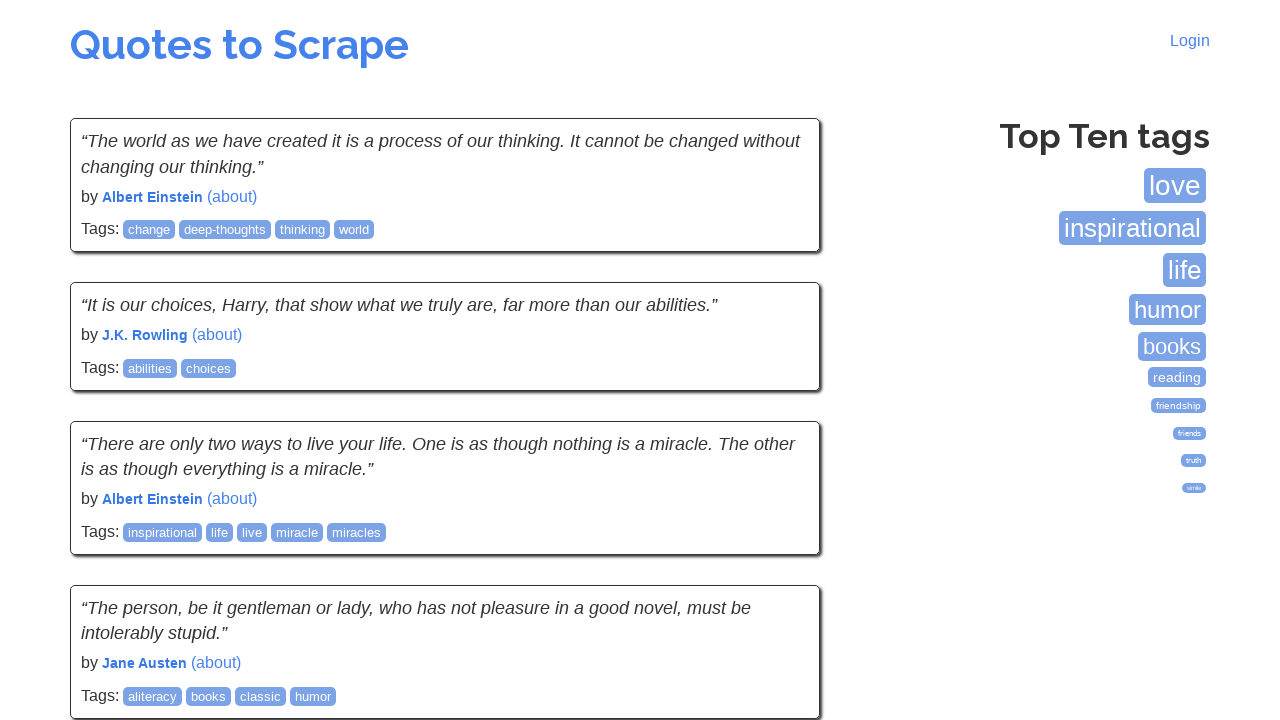

Waited for tags section to become visible
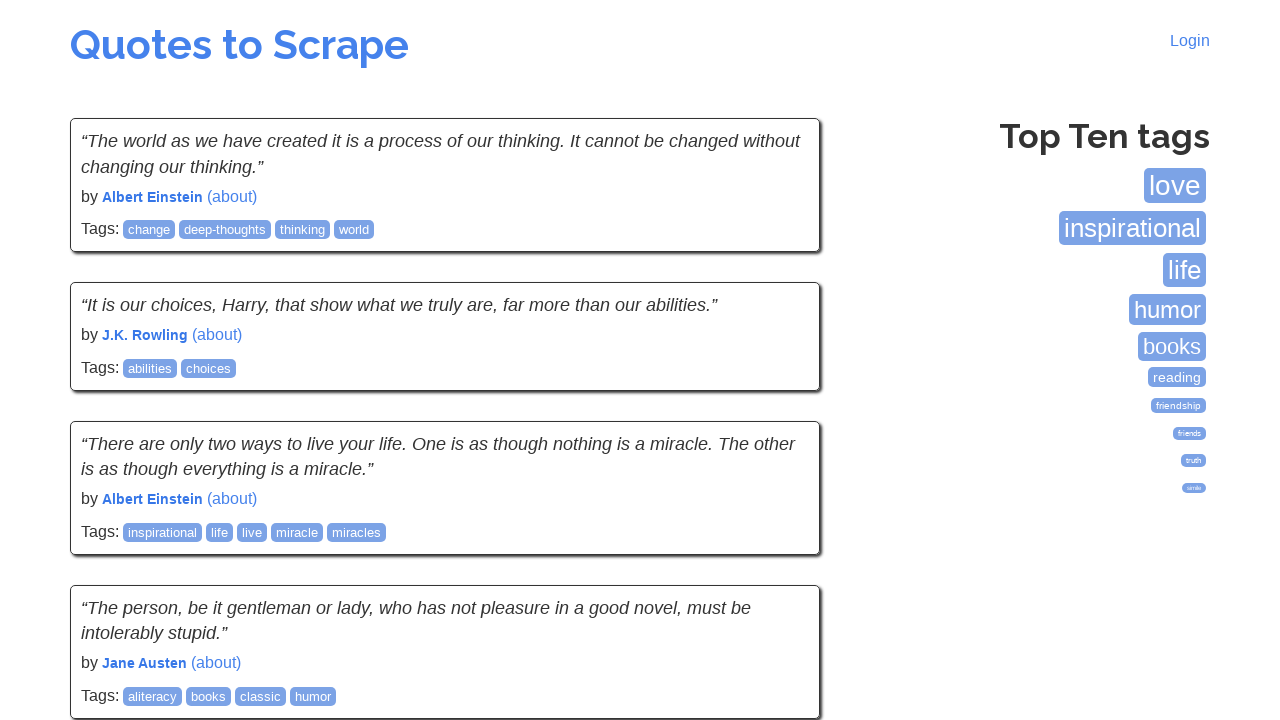

Verified quotes are displayed on page 1
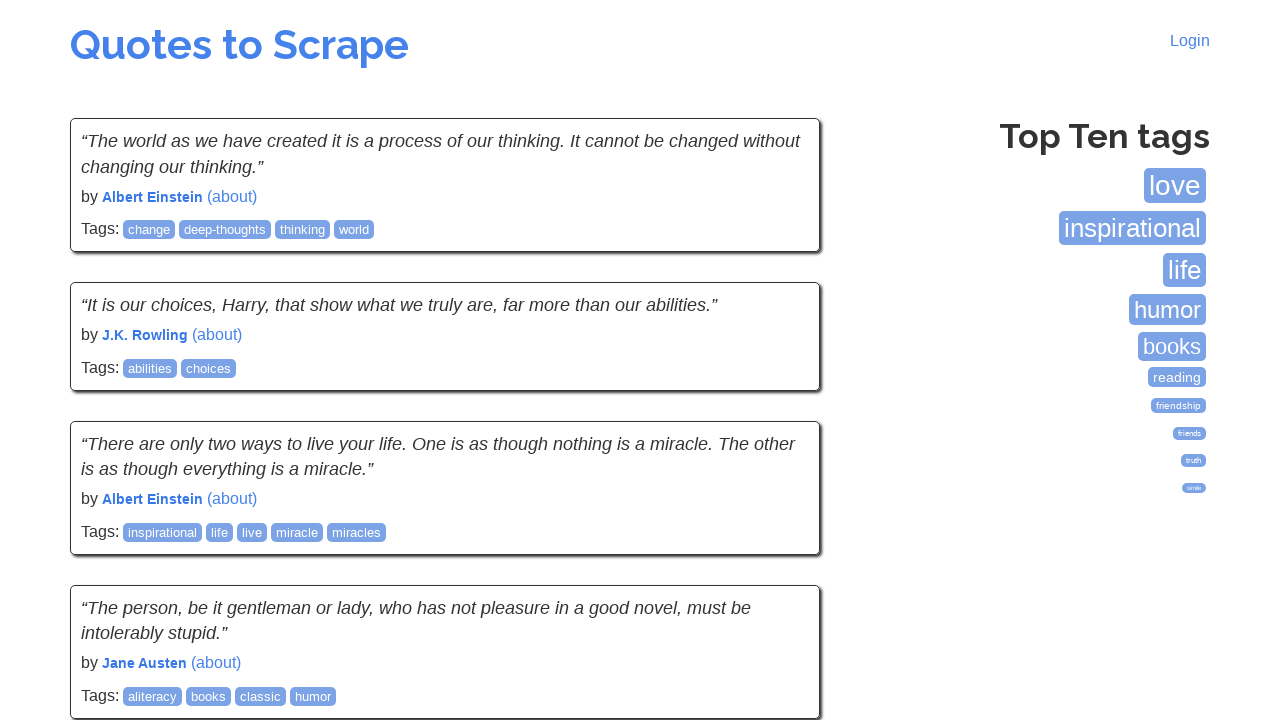

Clicked Next button to navigate to page 2 at (778, 542) on a:has-text('Next')
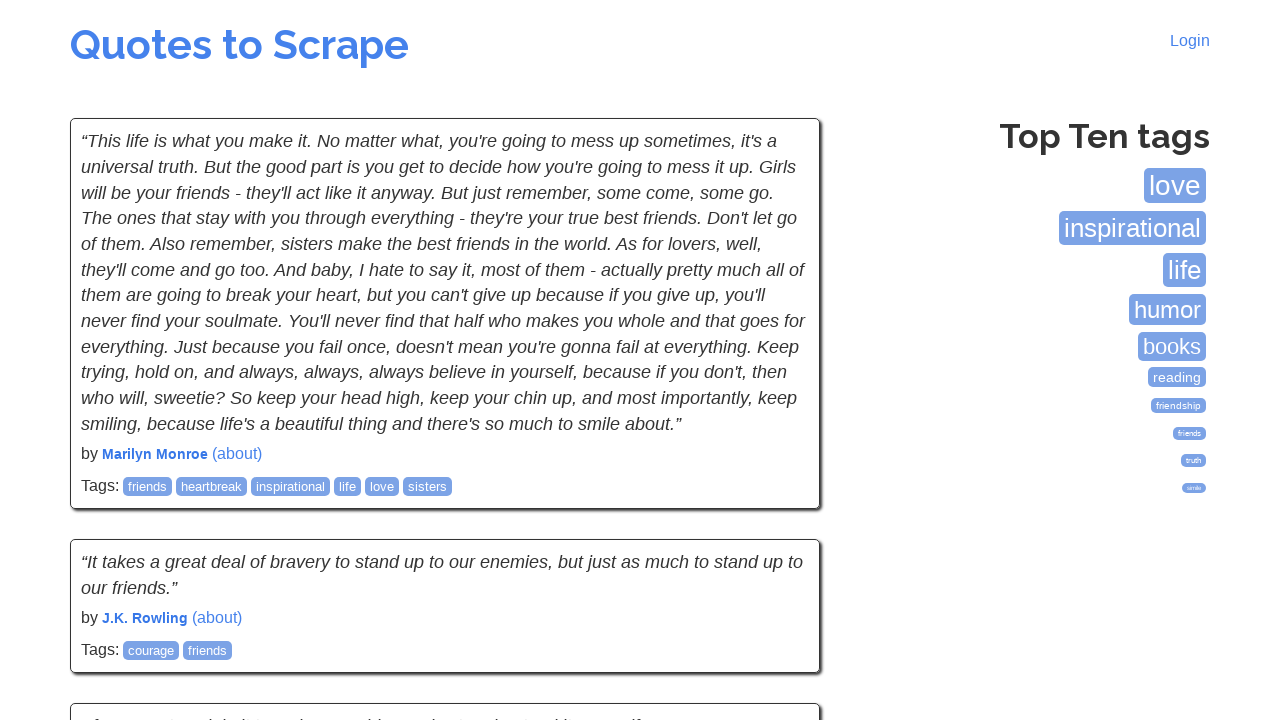

Waited for page 2 to load
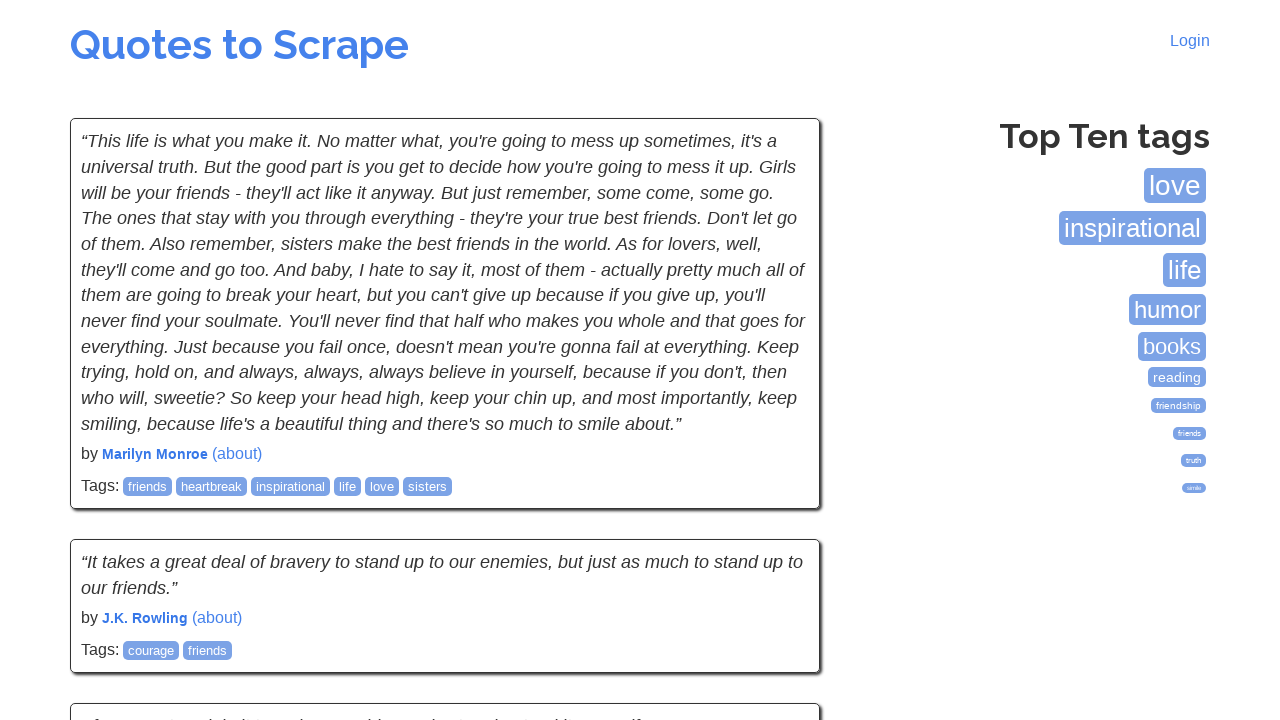

Verified quotes are displayed on page 2
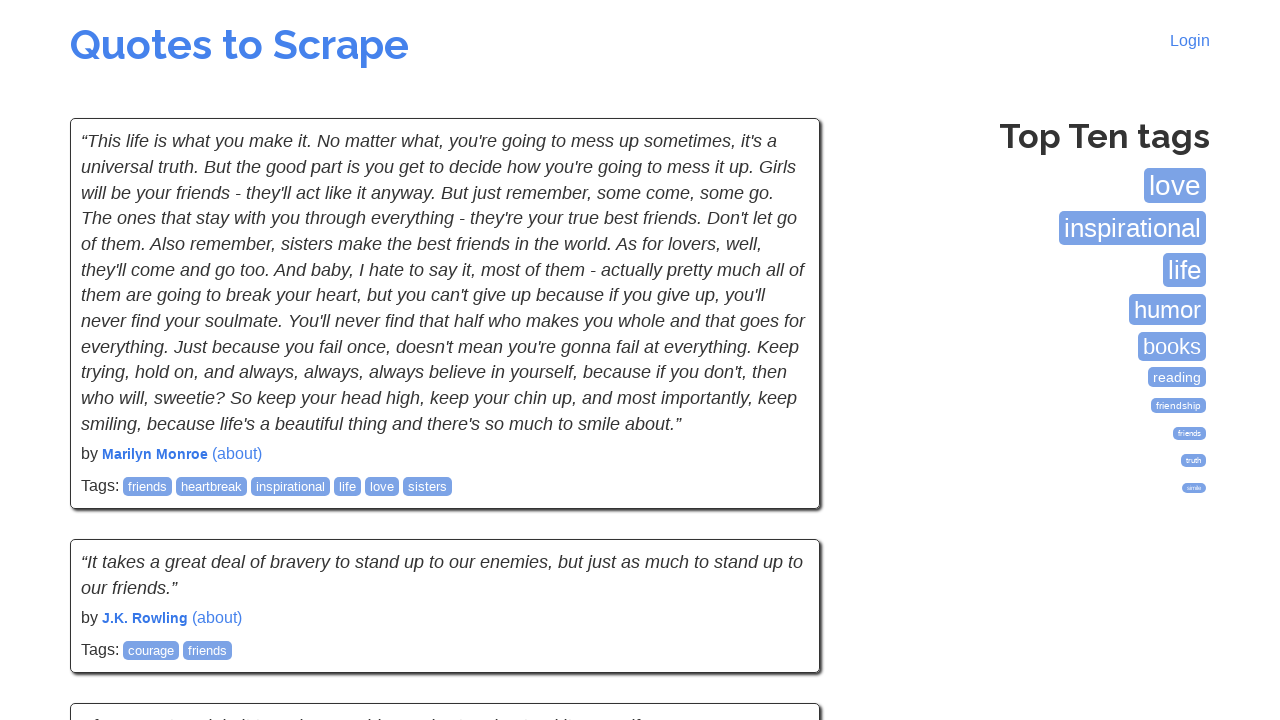

Clicked Next button to navigate to page 3 at (778, 542) on a:has-text('Next')
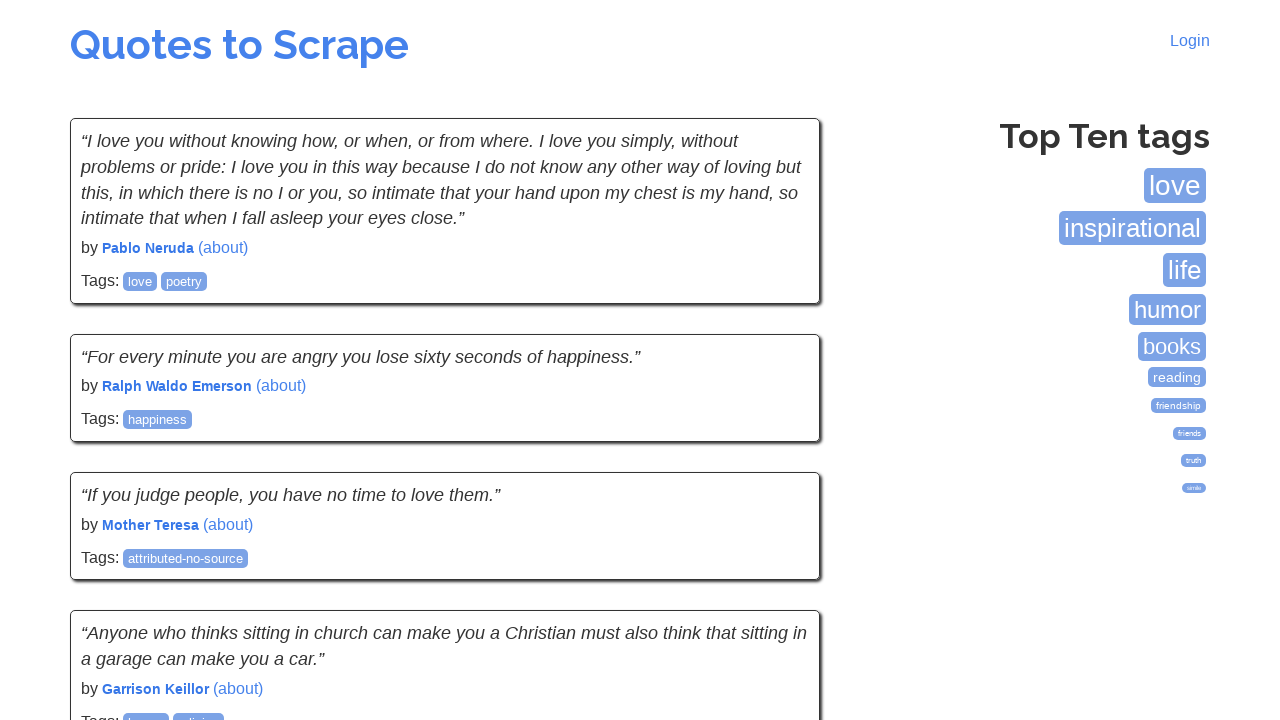

Waited for page 3 to load
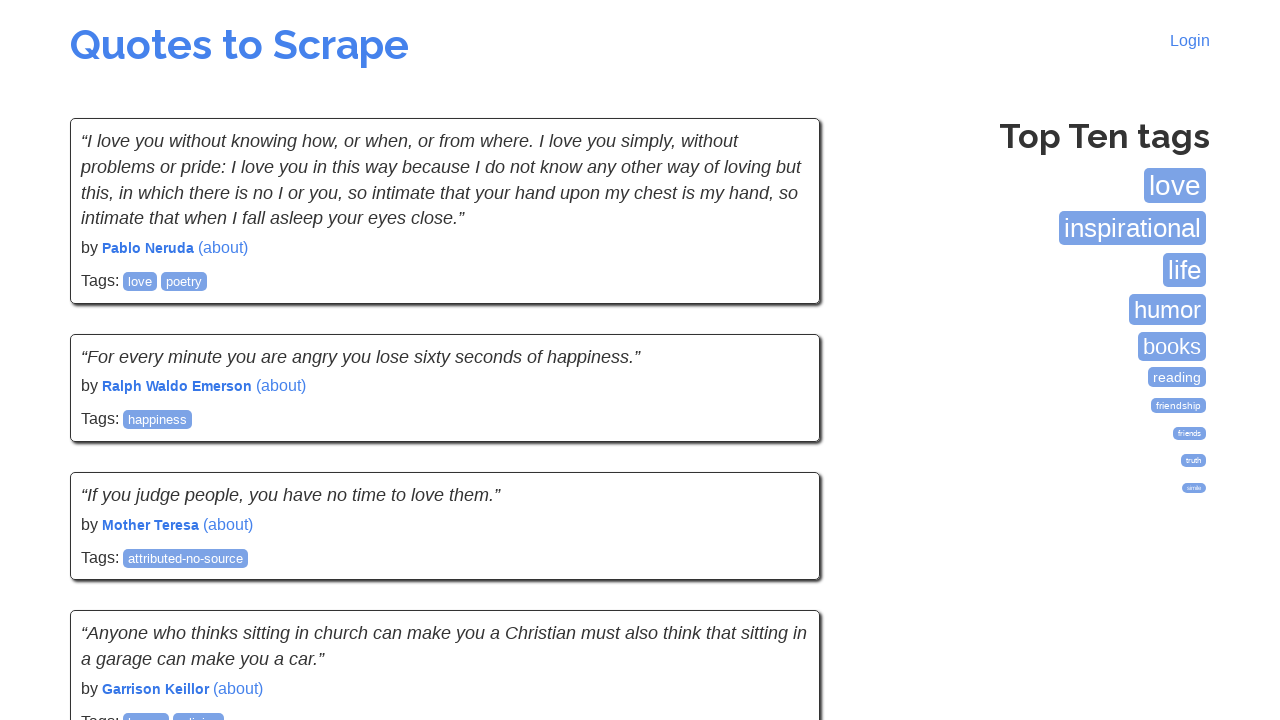

Verified quotes are displayed on page 3
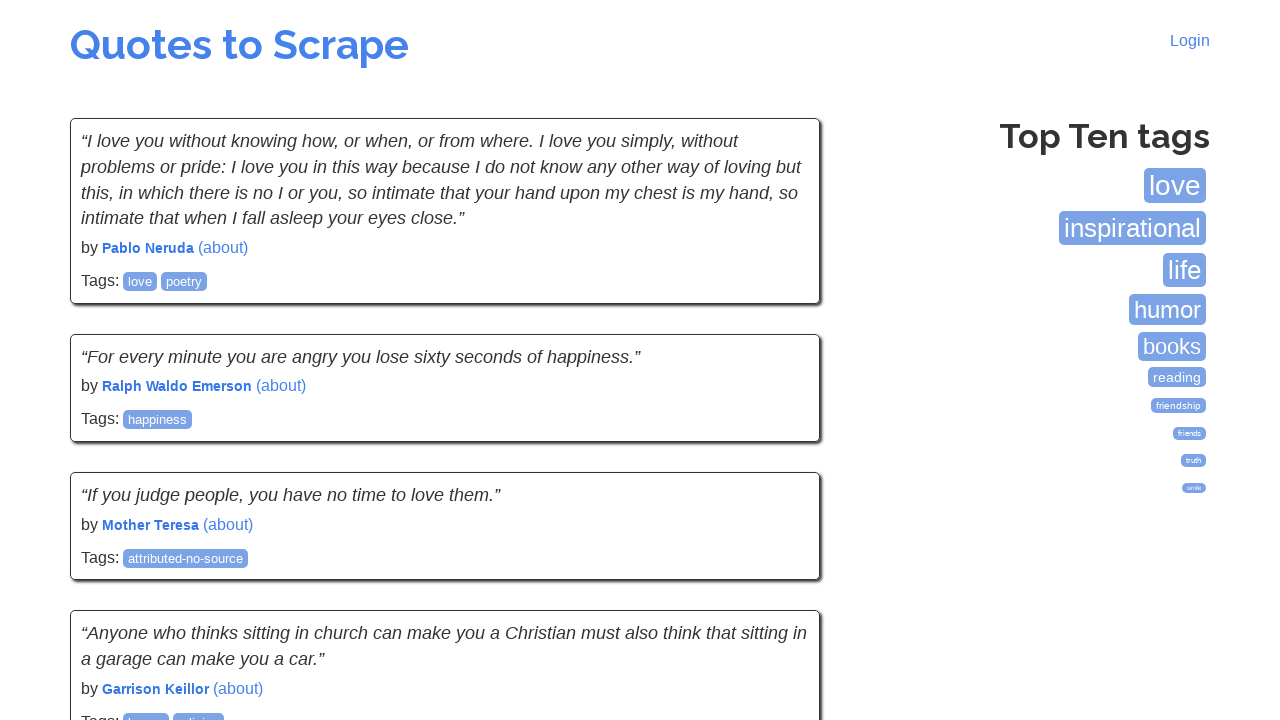

Clicked Next button to navigate to page 4 at (778, 542) on a:has-text('Next')
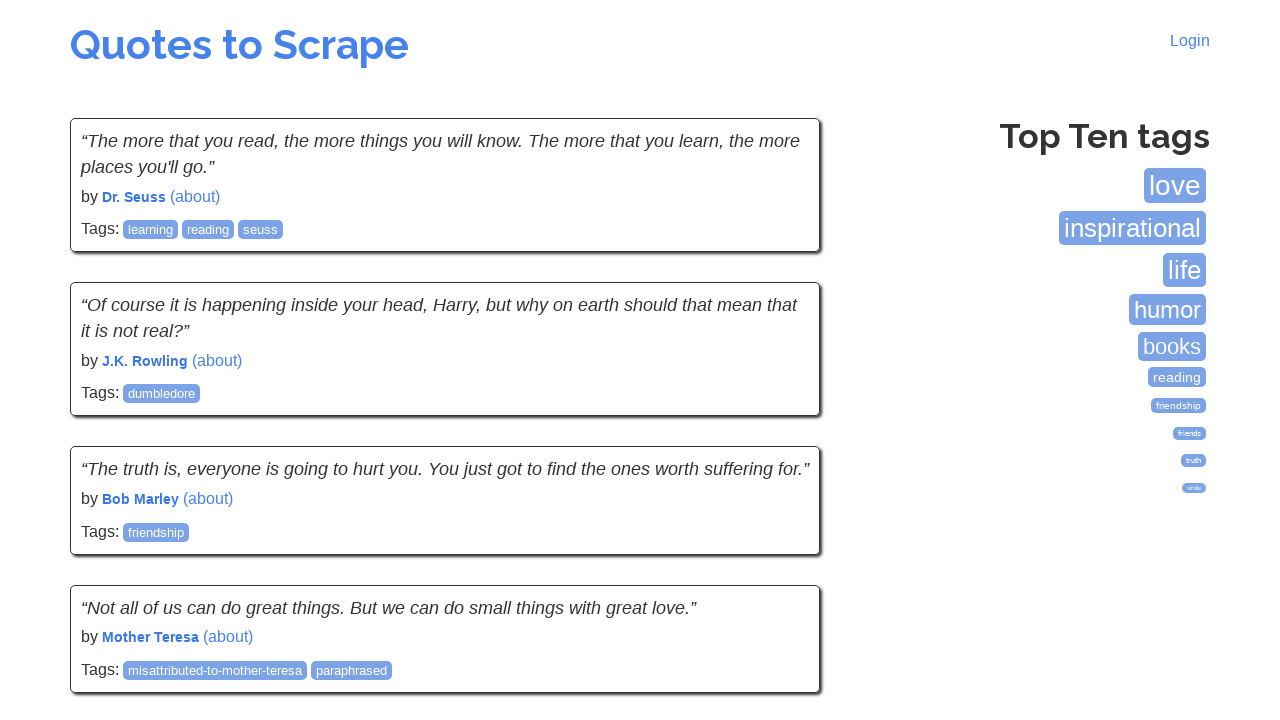

Waited for page 4 to load
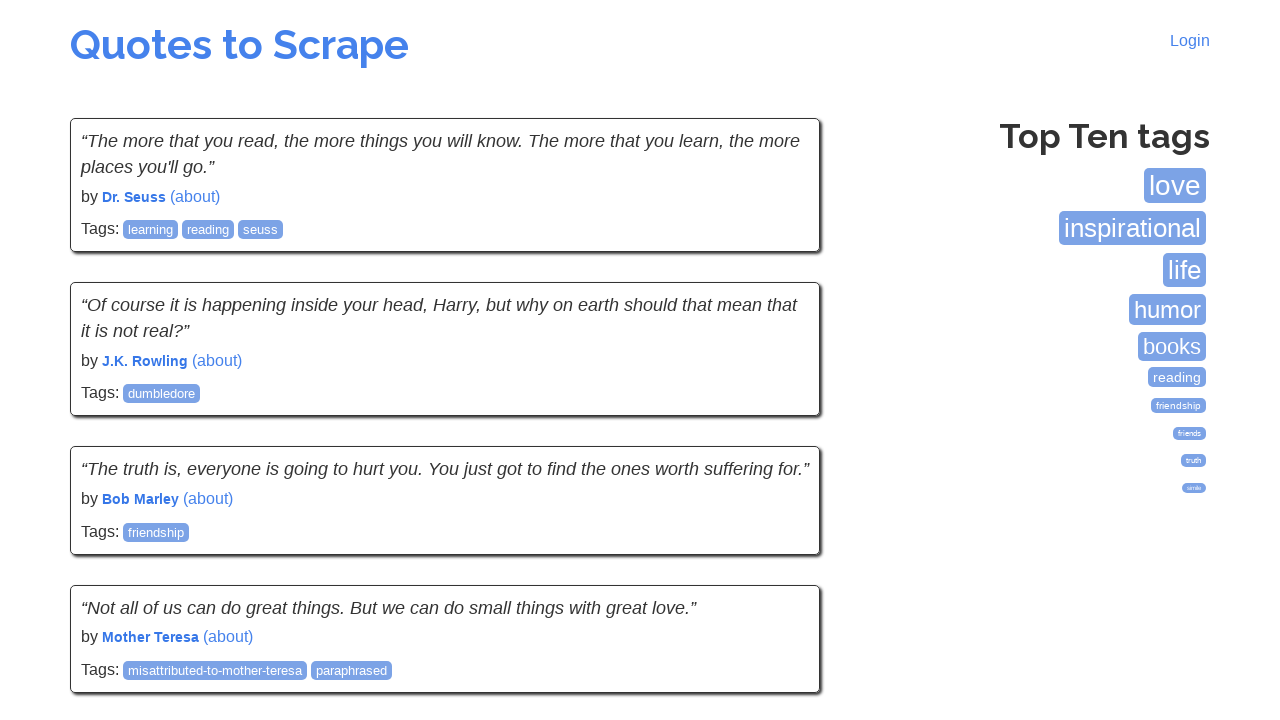

Verified quotes are displayed on page 4
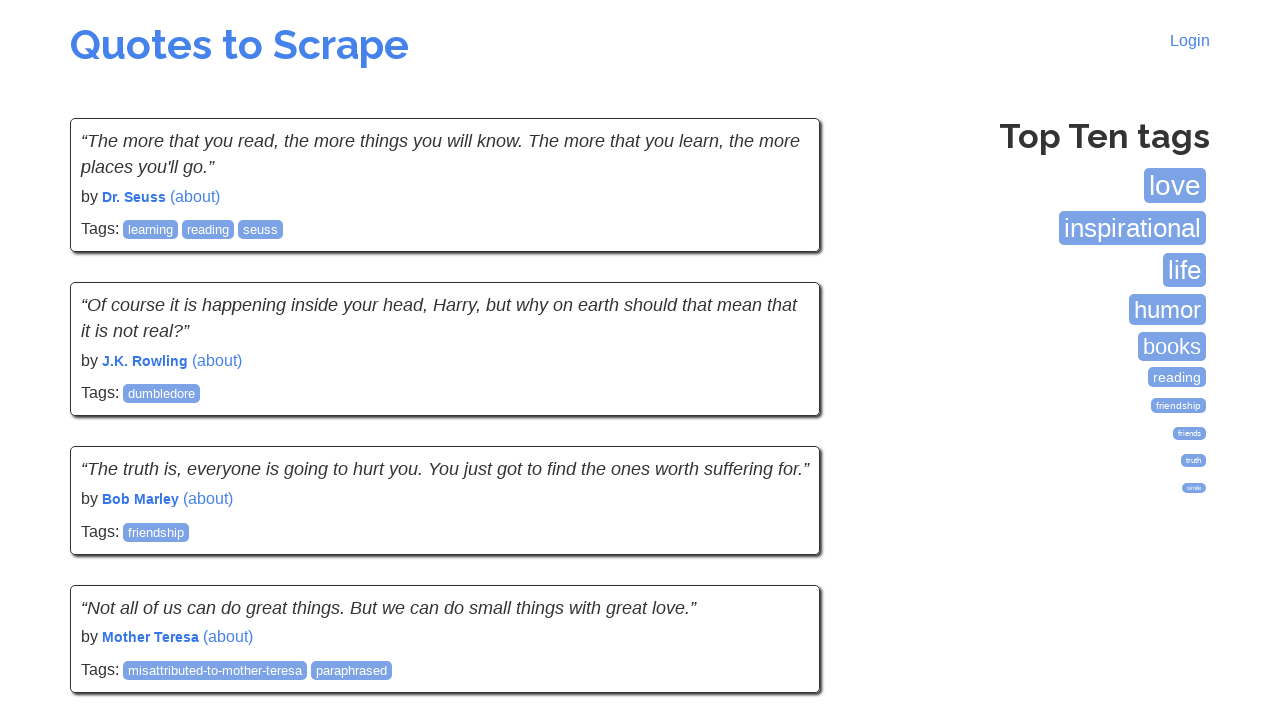

Clicked Next button to navigate to page 5 at (778, 542) on a:has-text('Next')
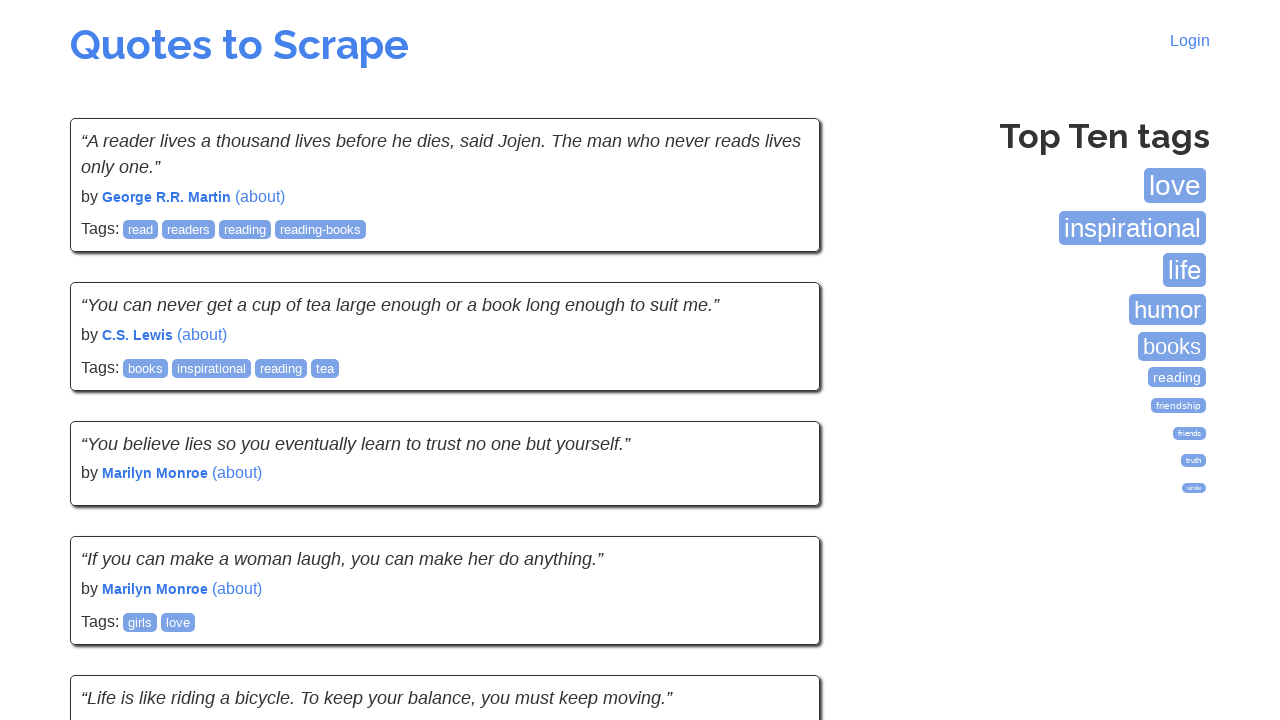

Waited for page 5 to load
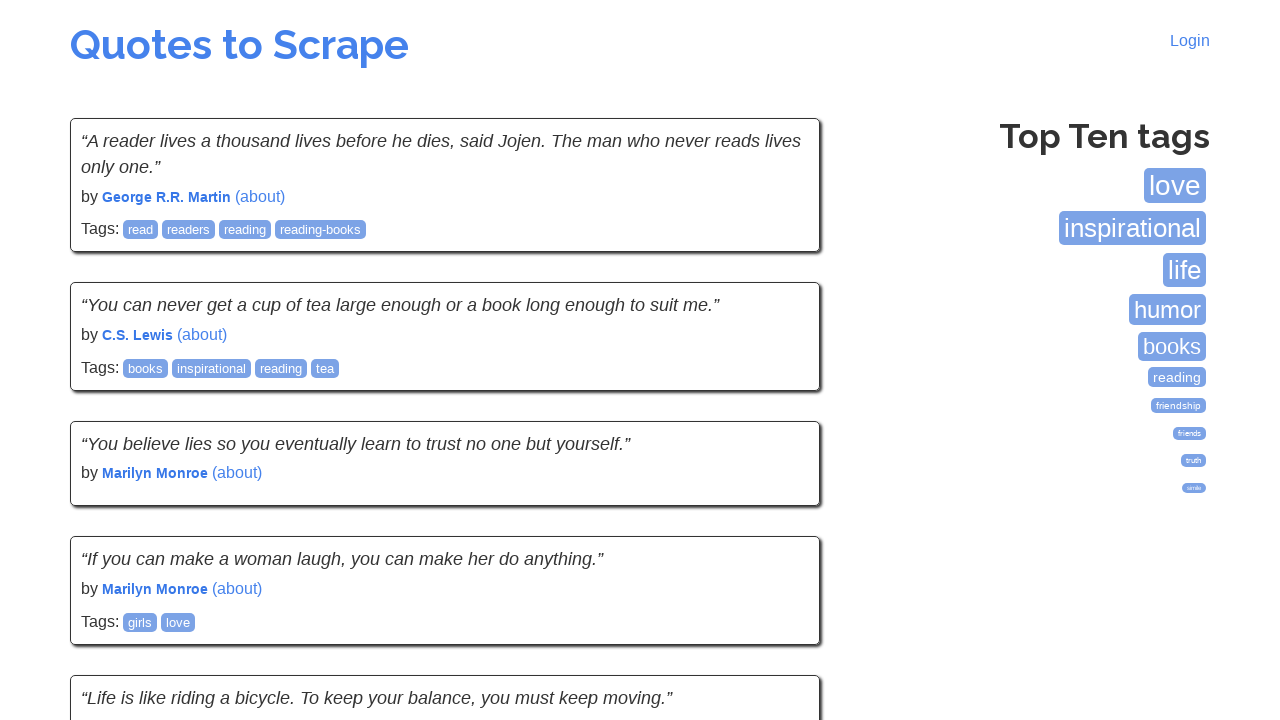

Verified quotes are displayed on page 5
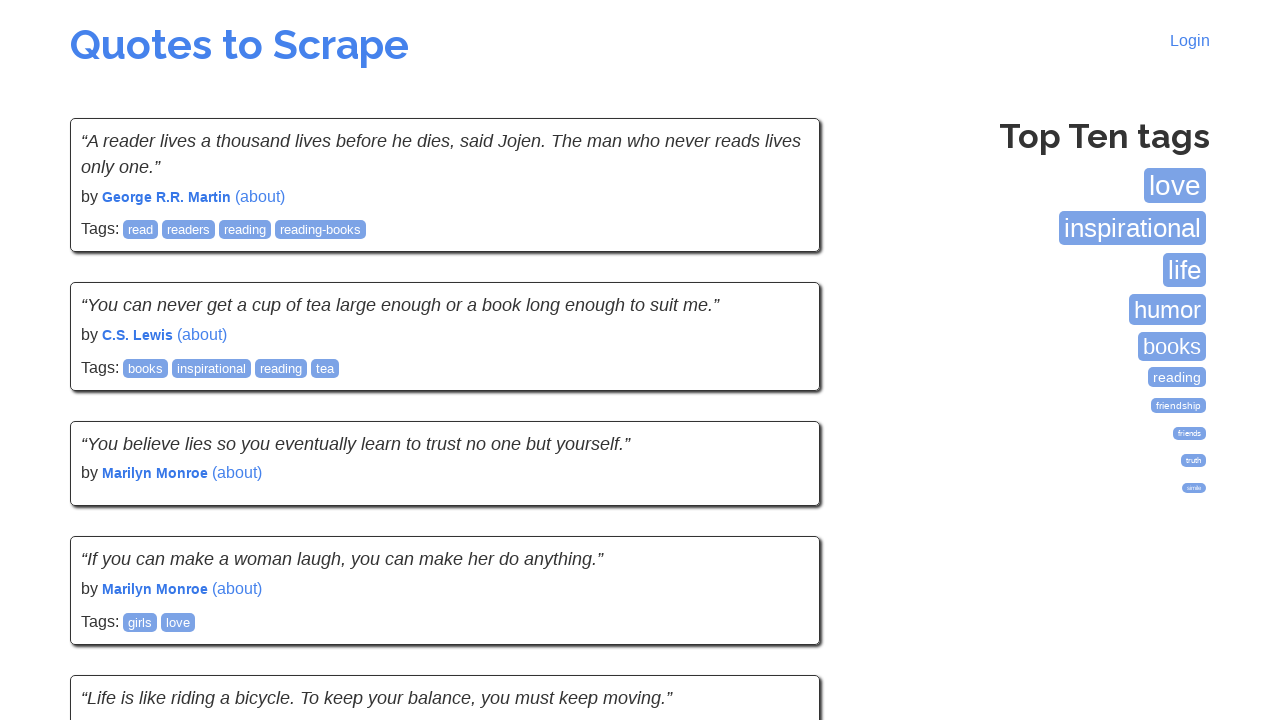

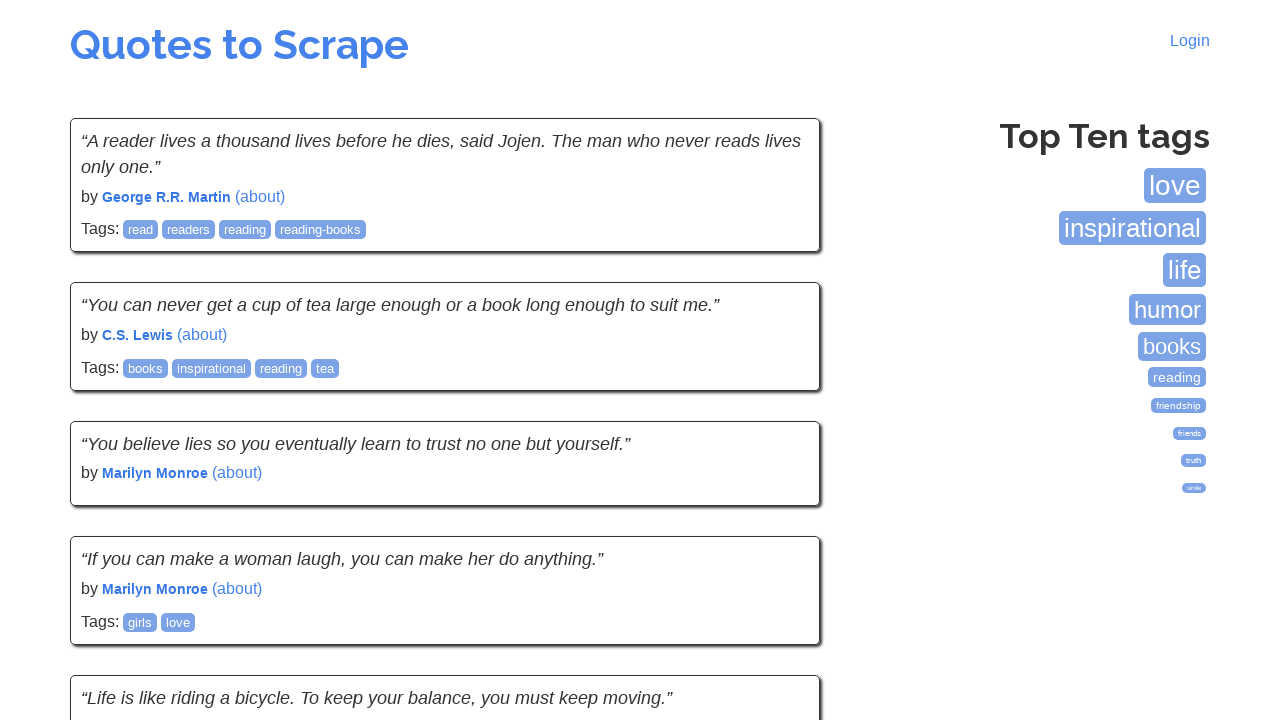